Tests a full e-commerce purchase flow by adding multiple products (Samsung galaxy s6 and Sony vaio i7) to cart, validating the total price, and completing the checkout process with order details.

Starting URL: https://www.demoblaze.com

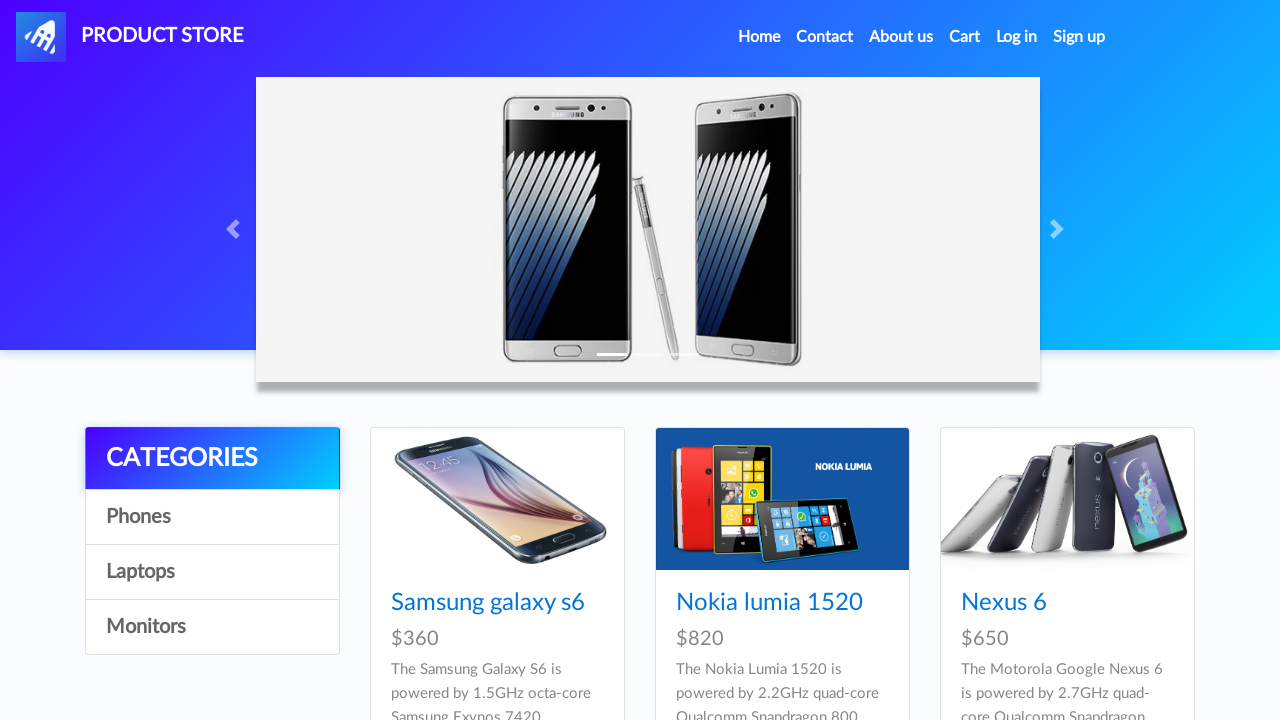

Clicked on Samsung galaxy s6 product at (488, 603) on a:has-text('Samsung galaxy s6')
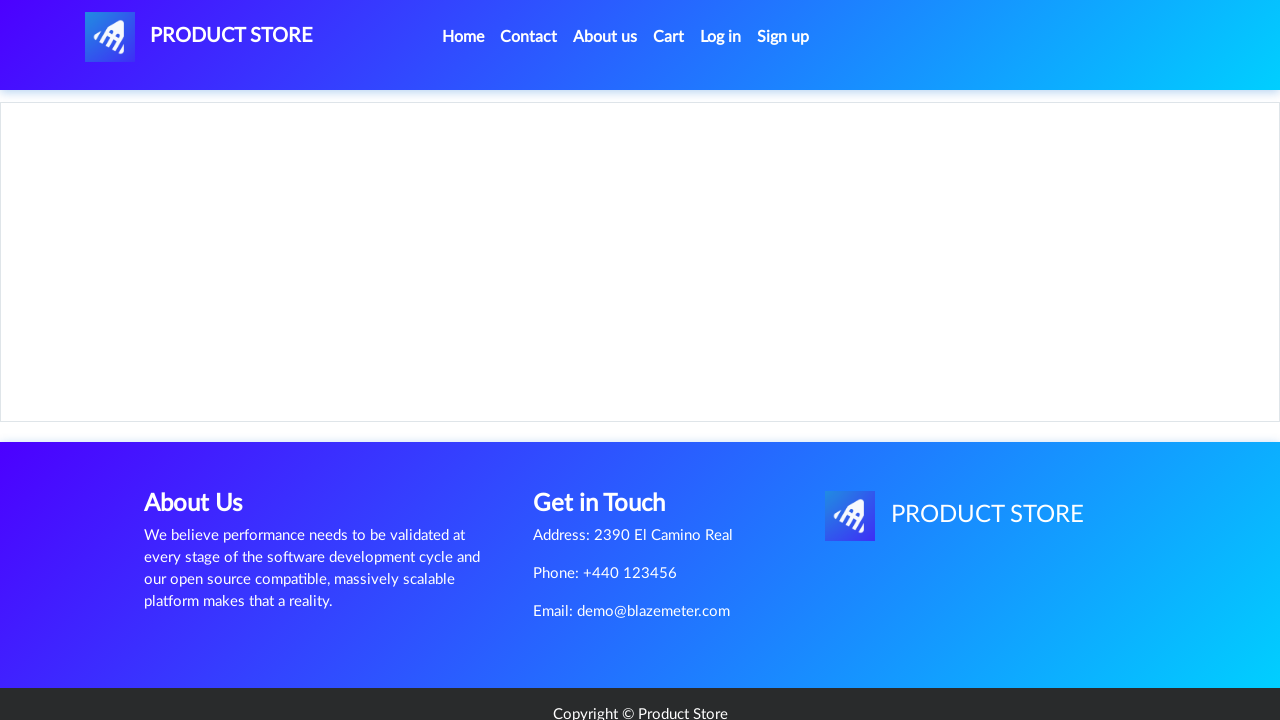

Product page loaded with product title
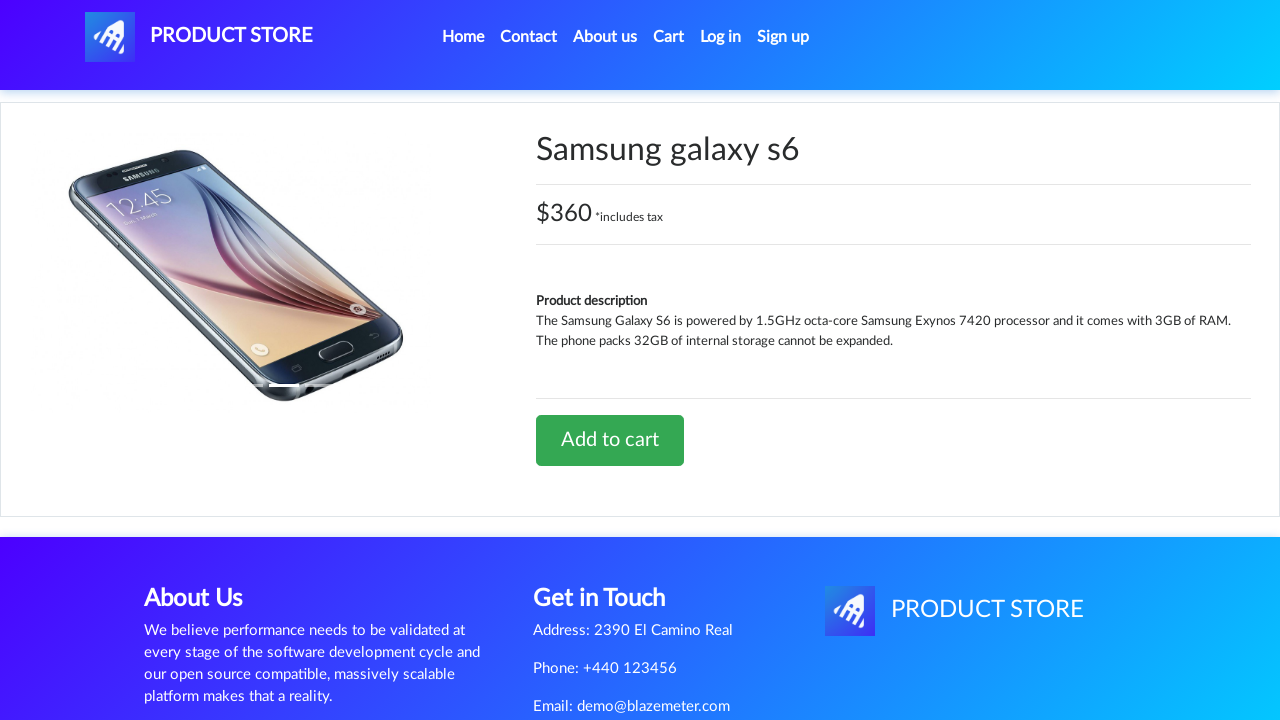

Clicked Add to cart button for Samsung galaxy s6 and accepted confirmation dialog at (610, 440) on a:has-text('Add to cart')
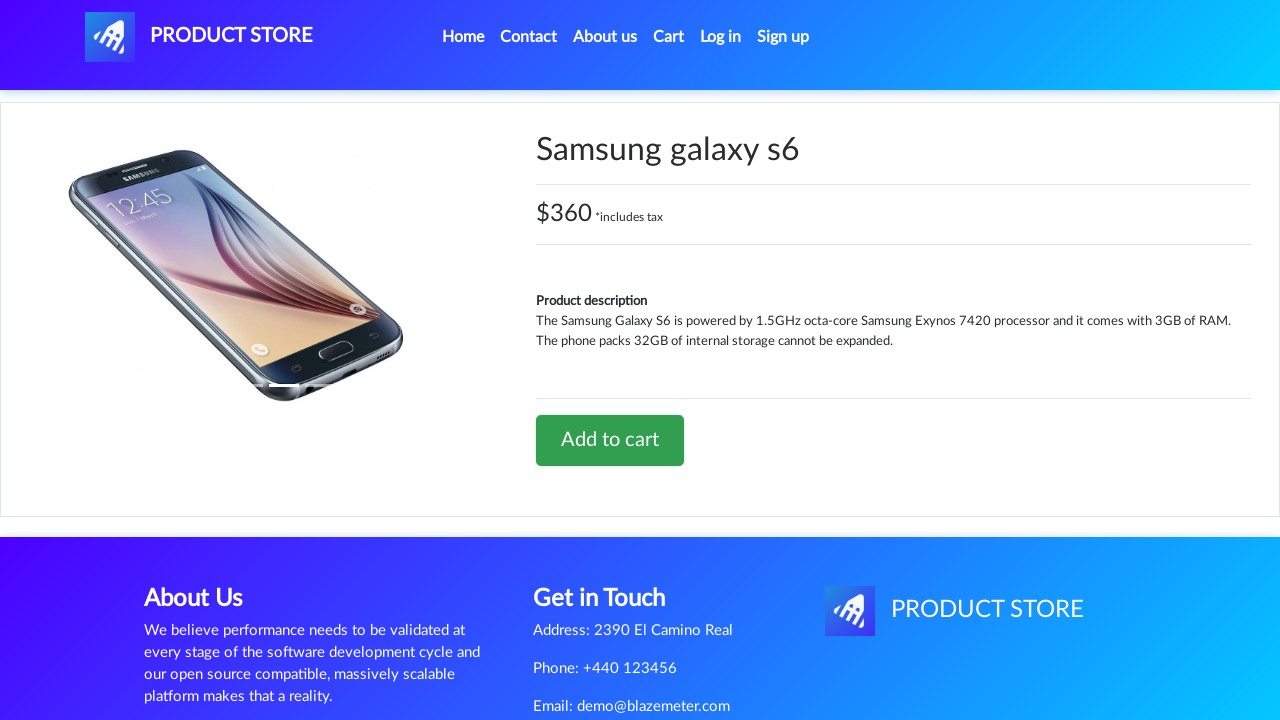

Clicked Home link to return to main page at (463, 37) on a.nav-link:has-text('Home')
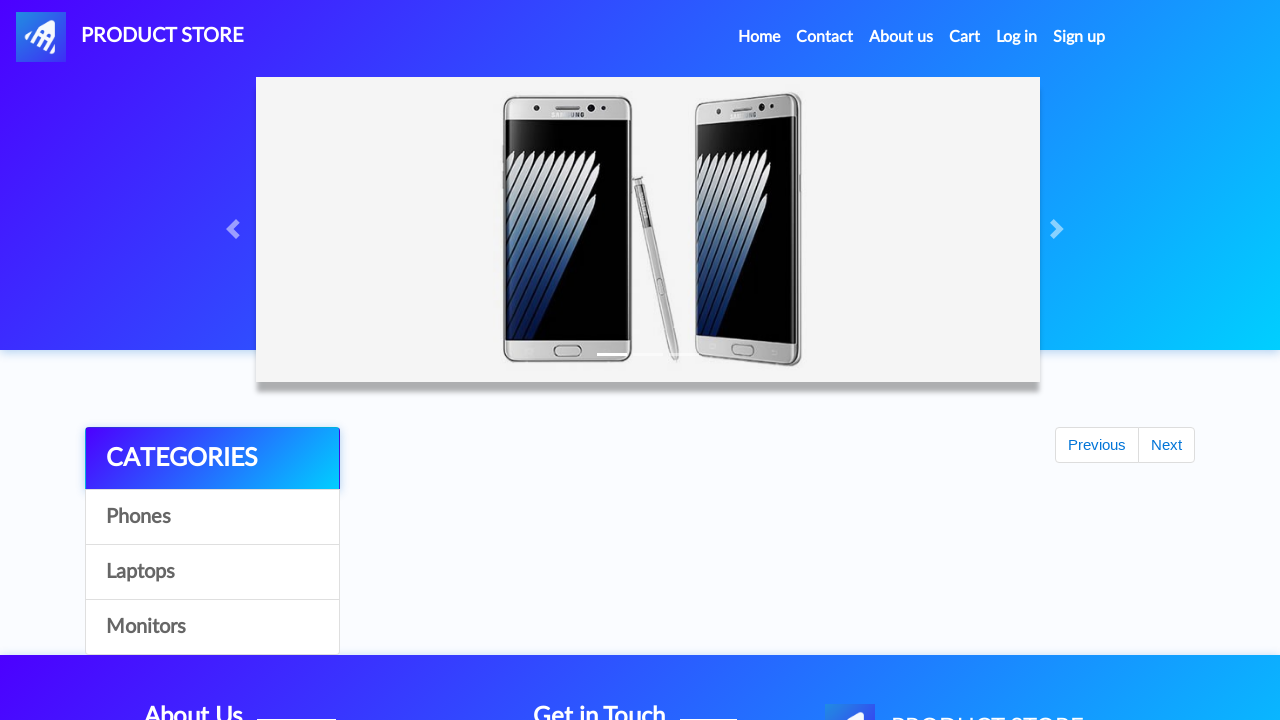

Home page loaded with product catalog
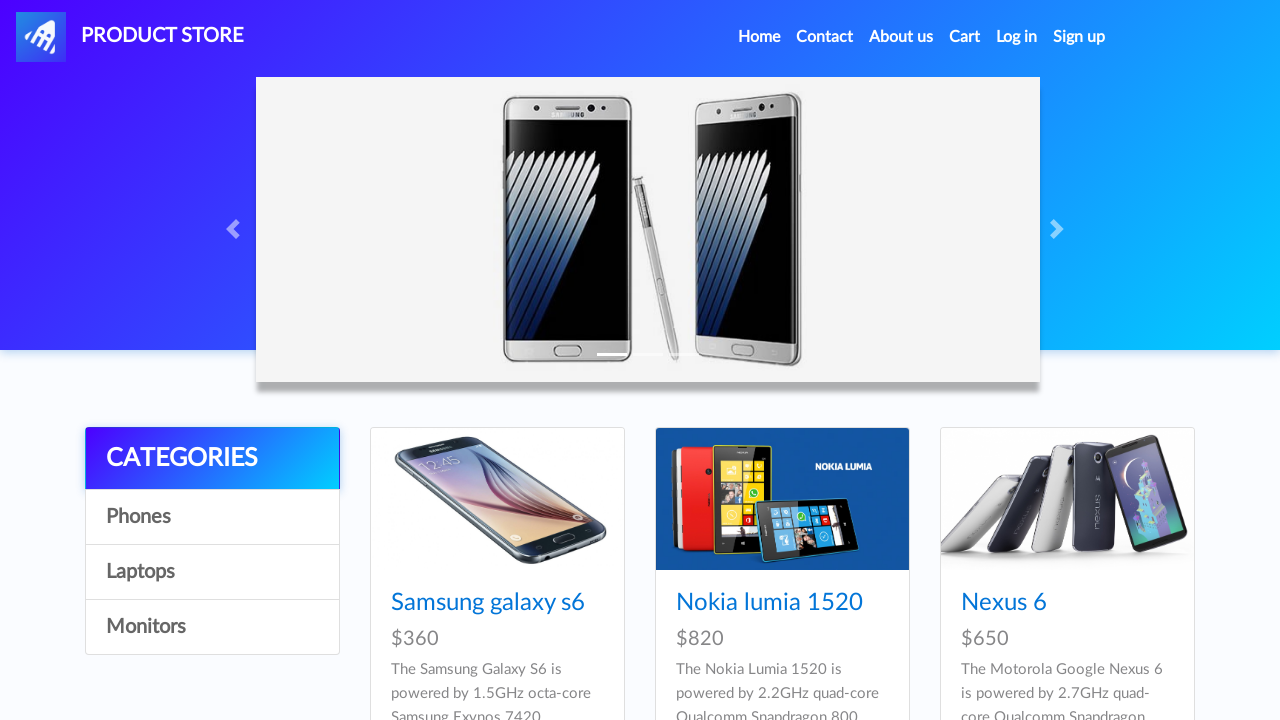

Clicked on Sony vaio i7 product at (1024, 361) on a:has-text('Sony vaio i7')
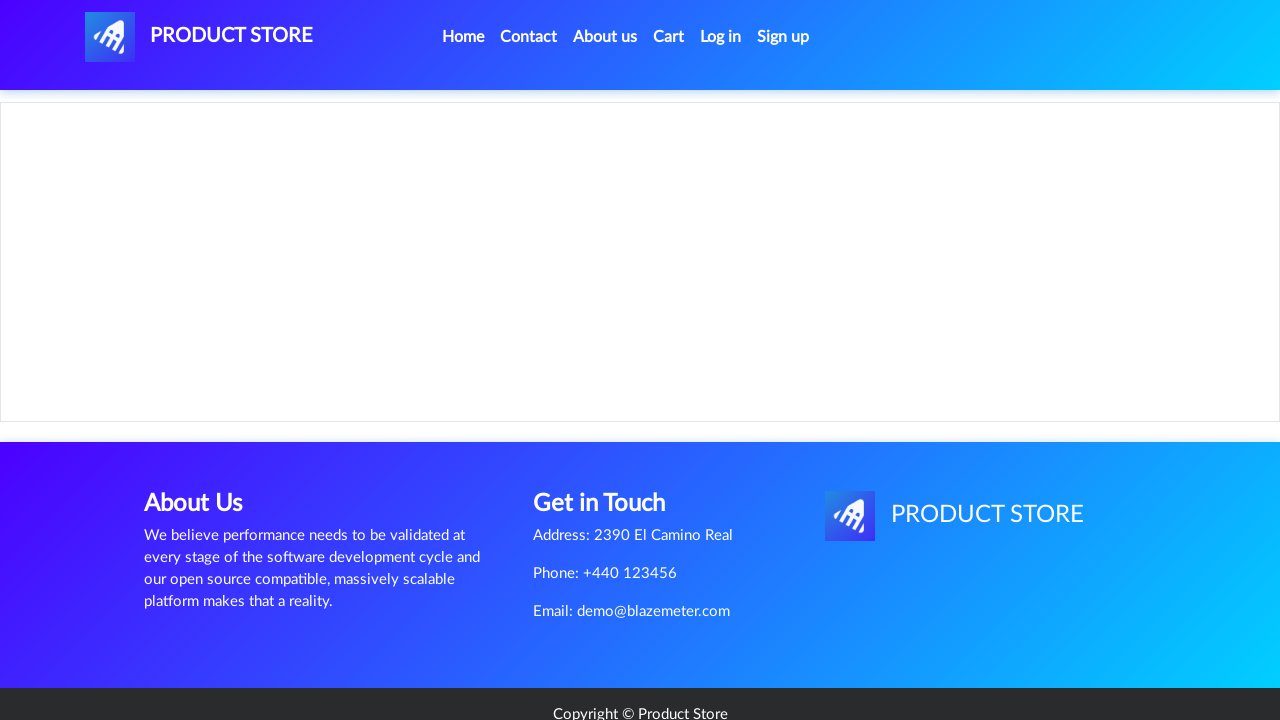

Sony vaio i7 product page loaded
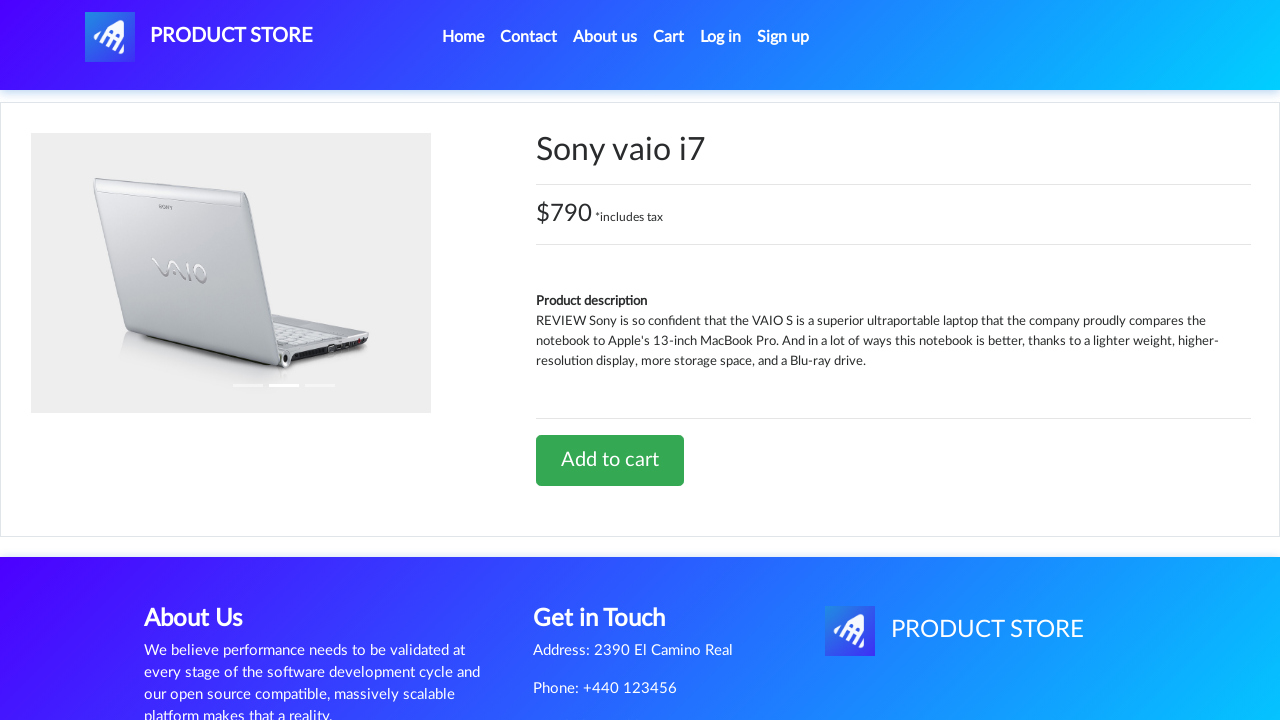

Clicked Add to cart button for Sony vaio i7 and accepted confirmation dialog at (610, 460) on a:has-text('Add to cart')
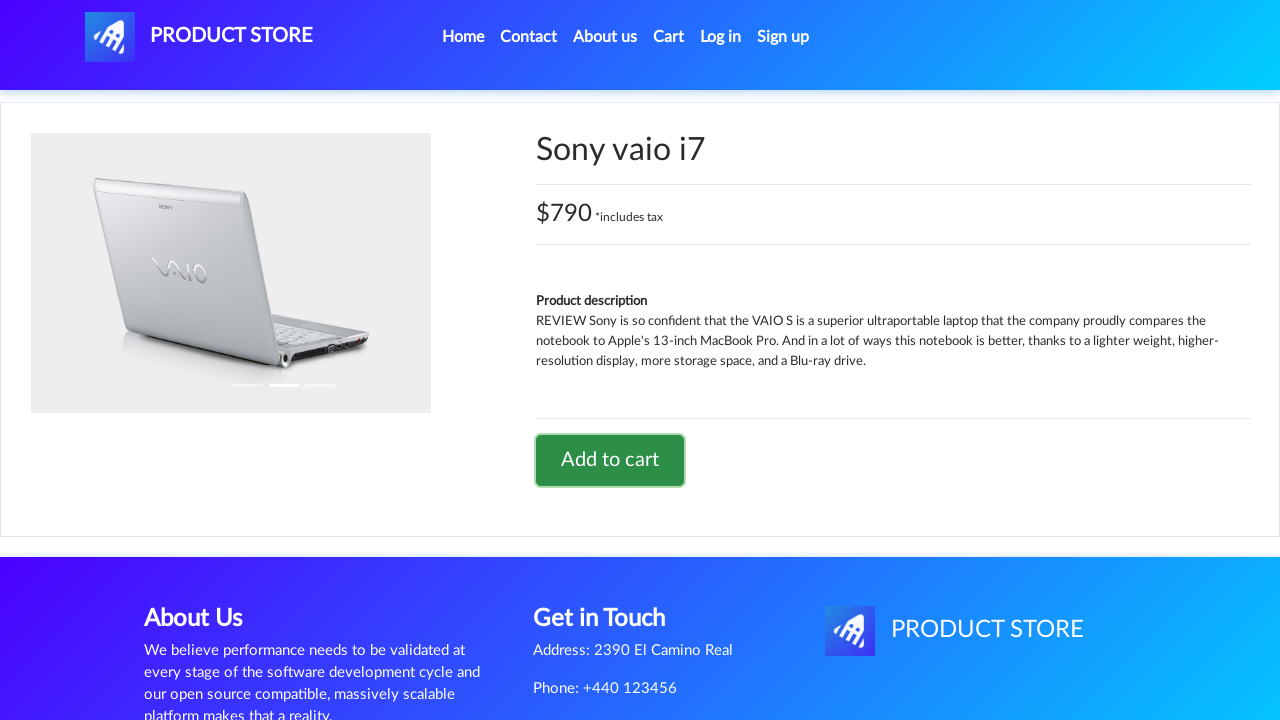

Clicked on cart link to view shopping cart at (669, 37) on a#cartur
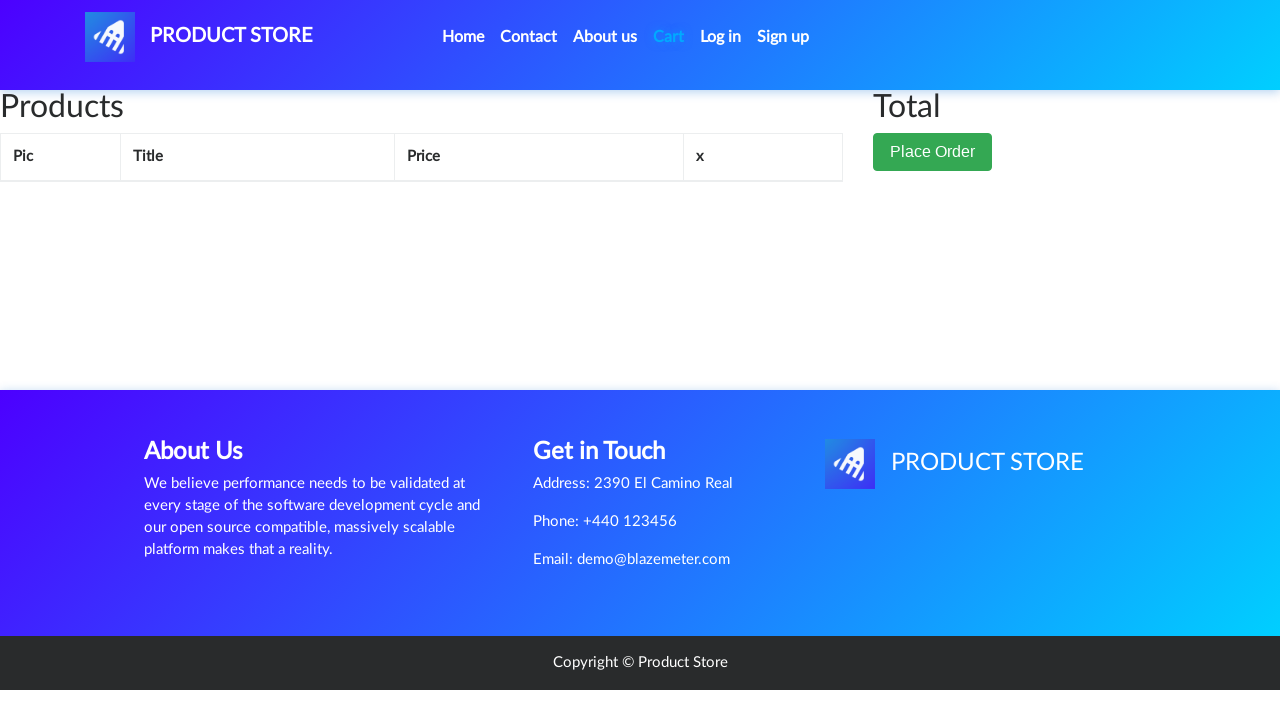

Cart page loaded with cart items
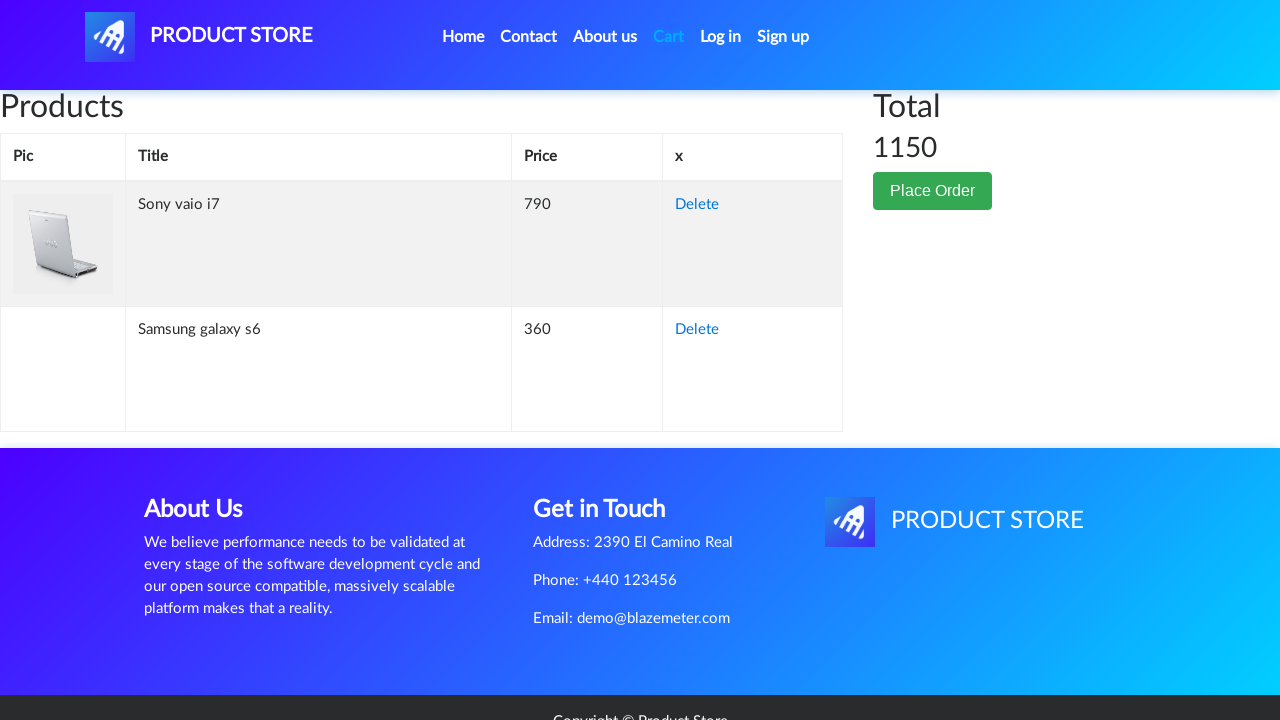

Cart fully loaded with both products
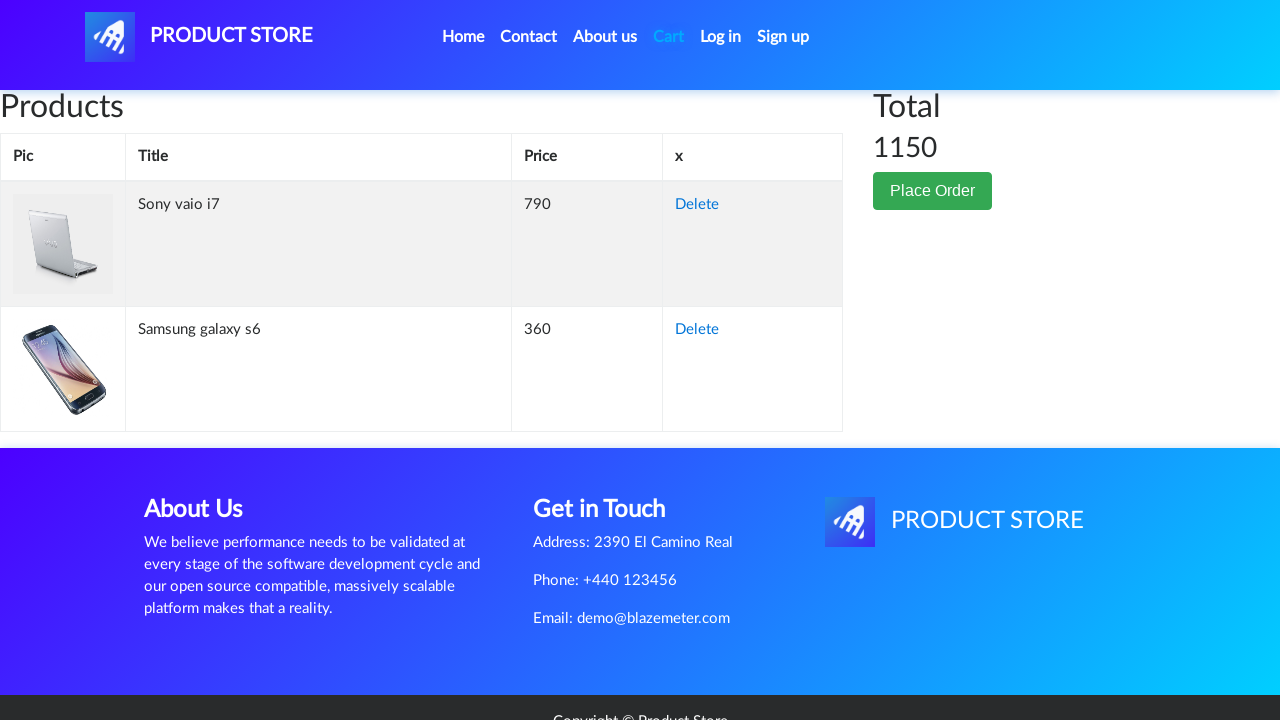

Clicked Place Order button at (933, 191) on button:has-text('Place Order')
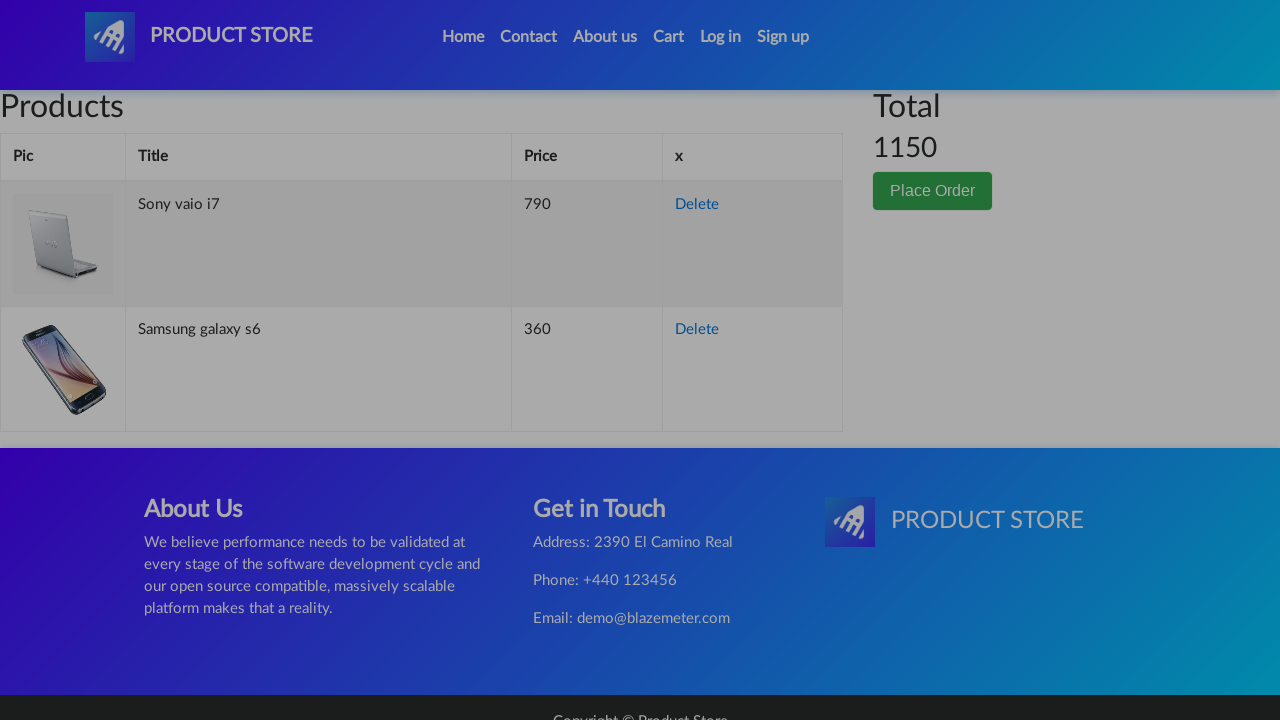

Order modal dialog appeared
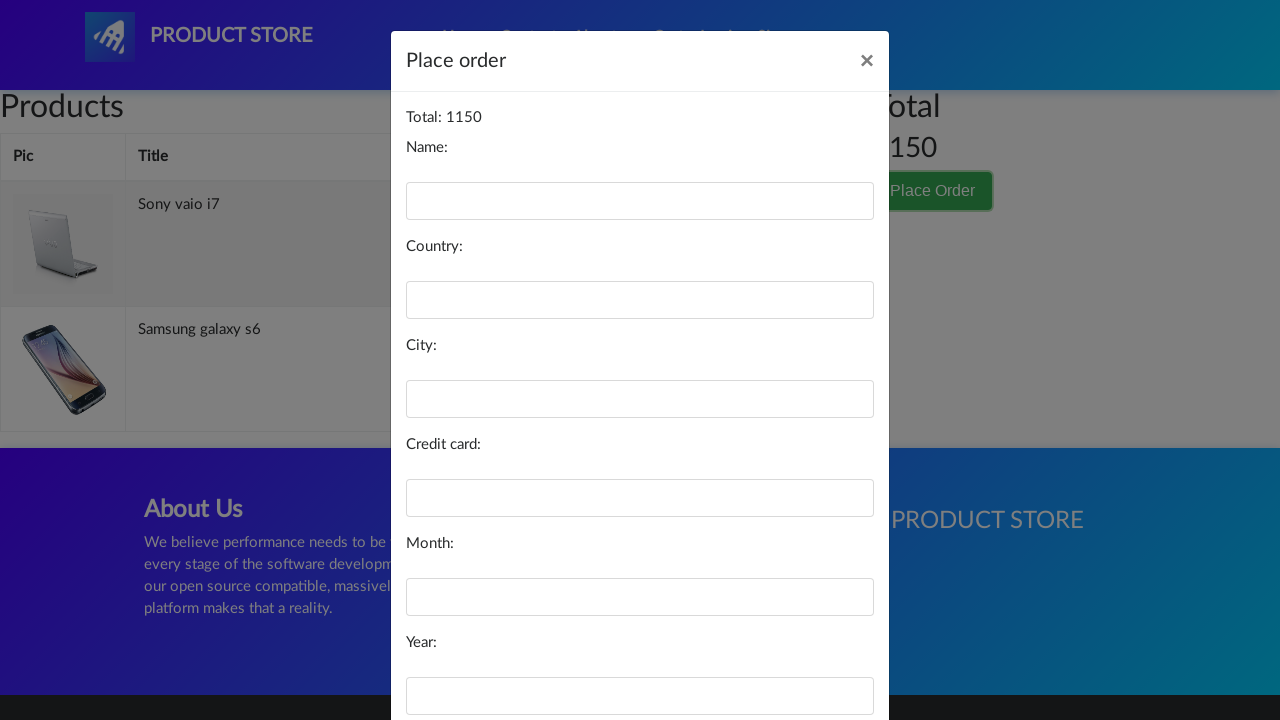

Filled name field with 'Gustavo QA' on #name
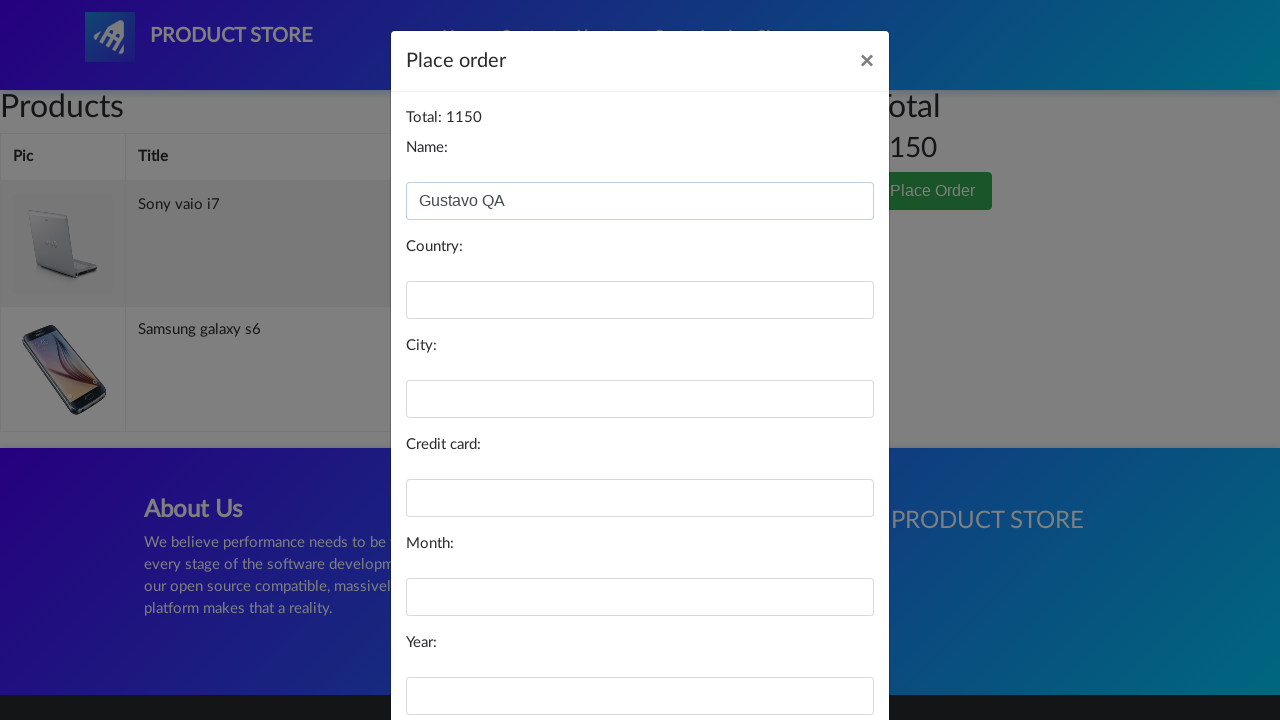

Filled country field with 'Brazil' on #country
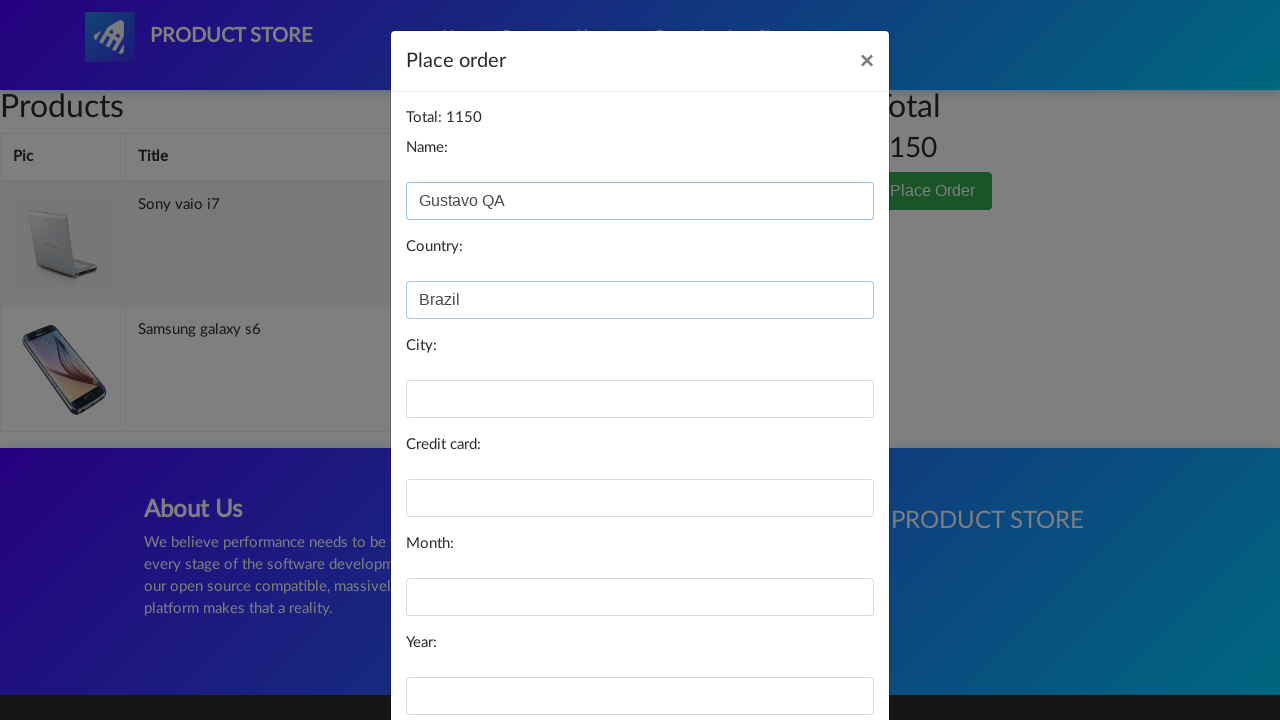

Filled city field with 'Curitiba' on #city
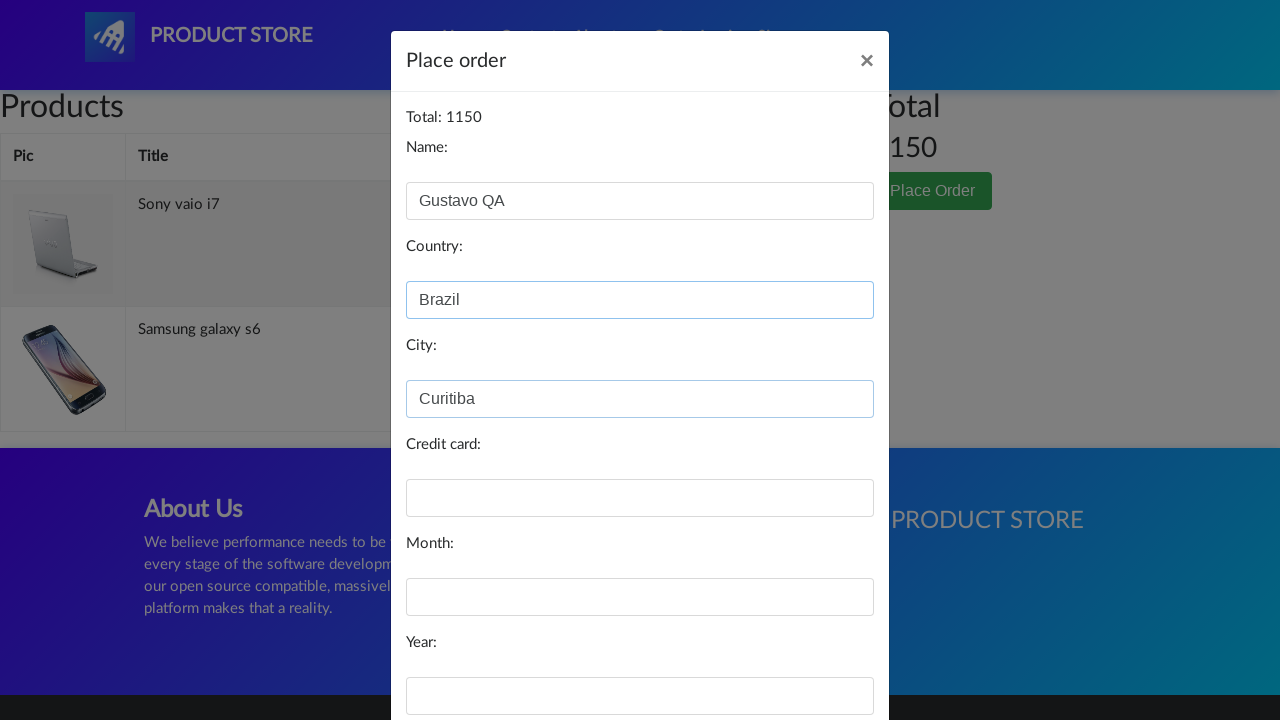

Filled card field with credit card number on #card
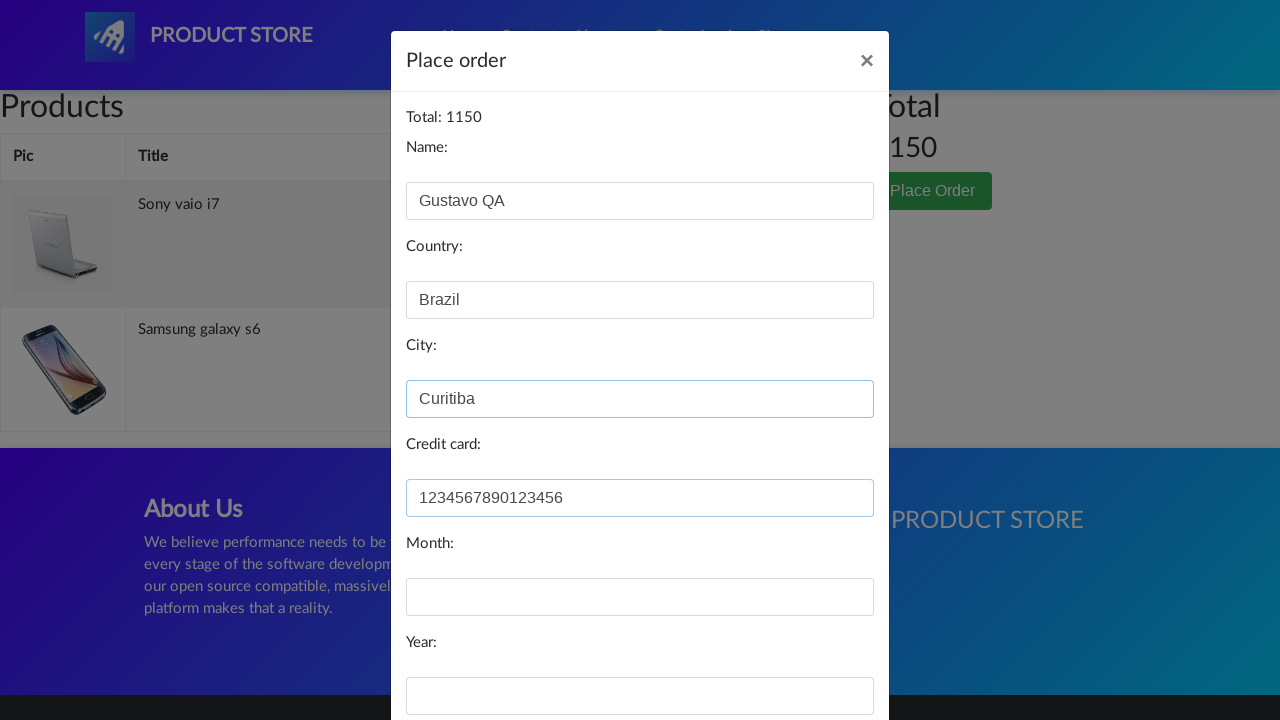

Filled month field with '12' on #month
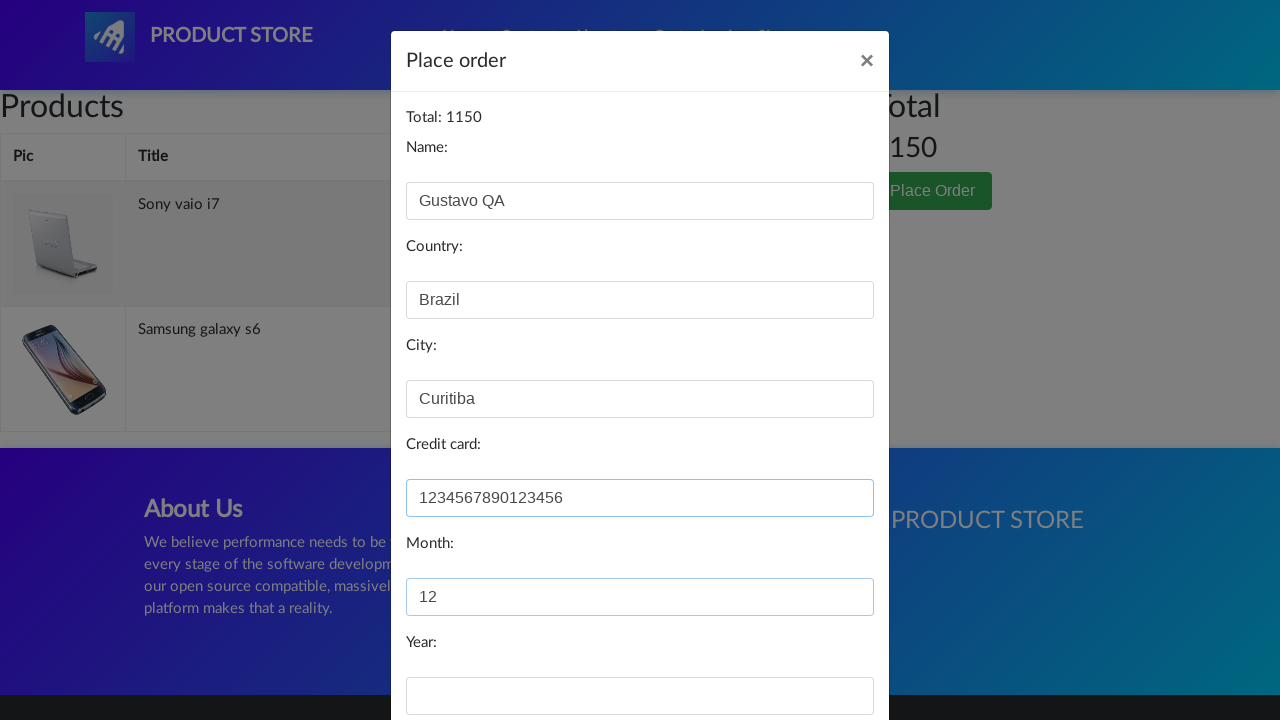

Filled year field with '2028' on #year
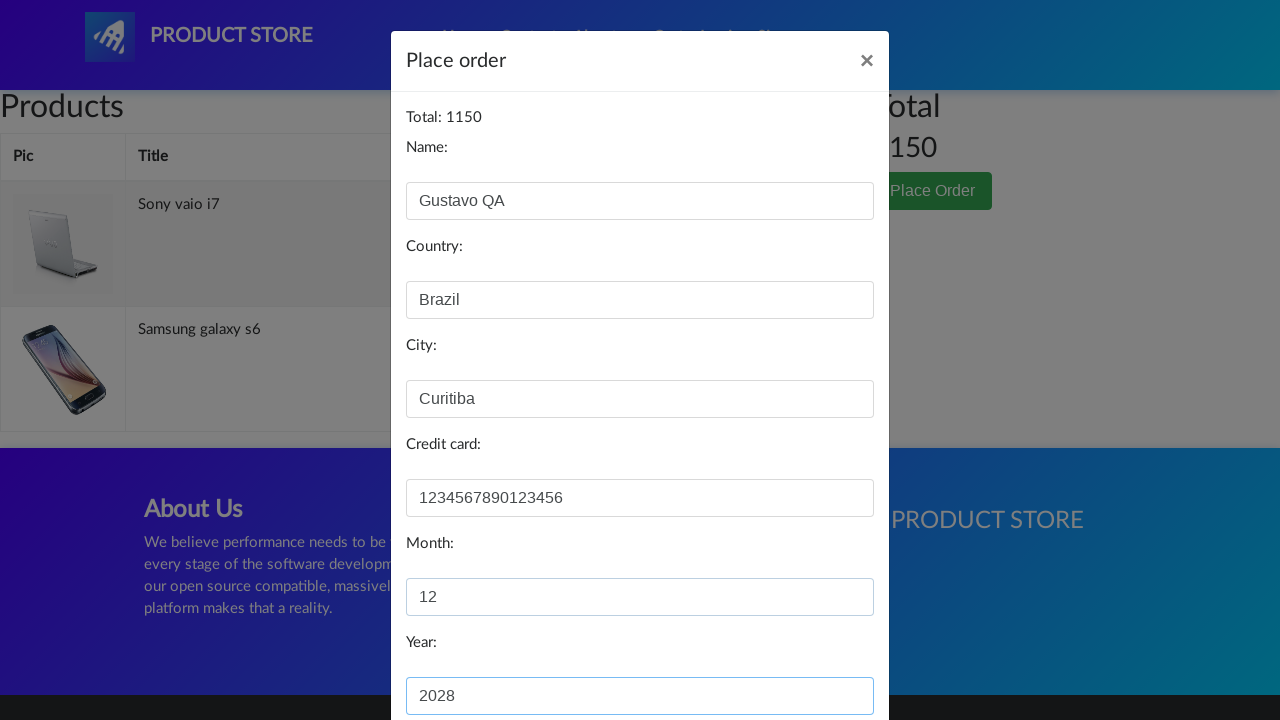

Clicked Purchase button to complete order at (823, 655) on button:has-text('Purchase')
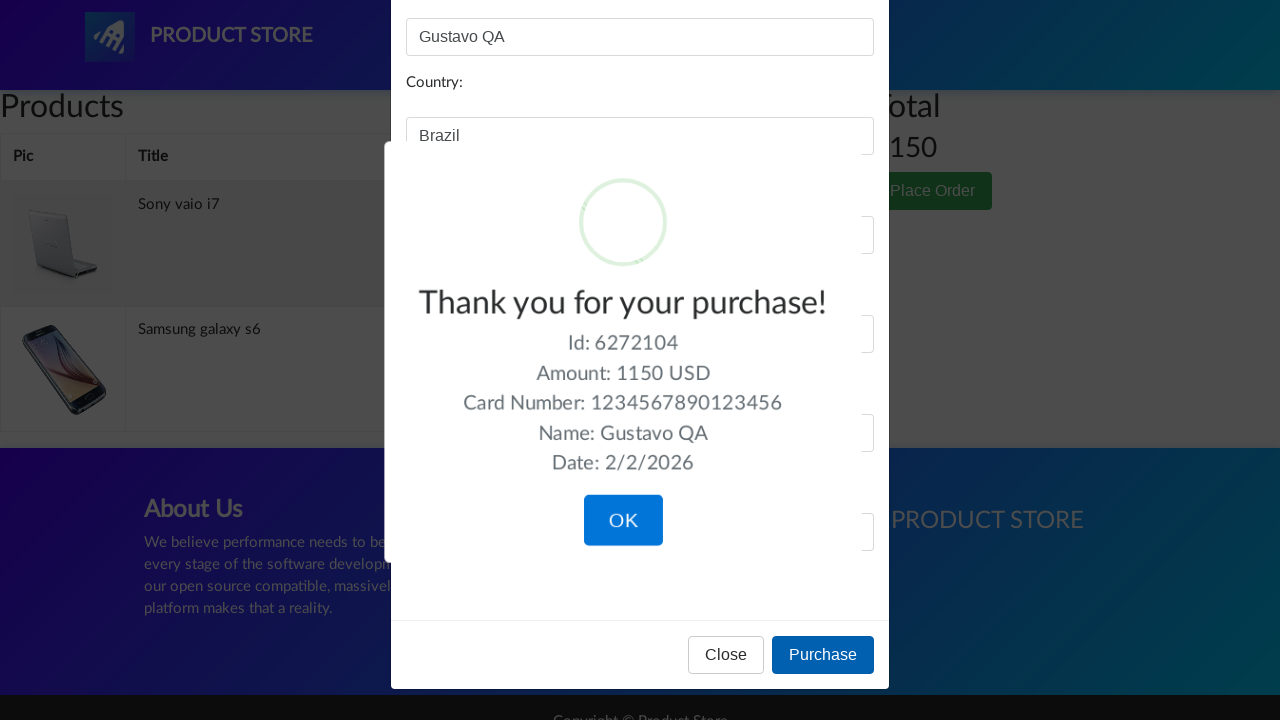

Order completed successfully with thank you message displayed
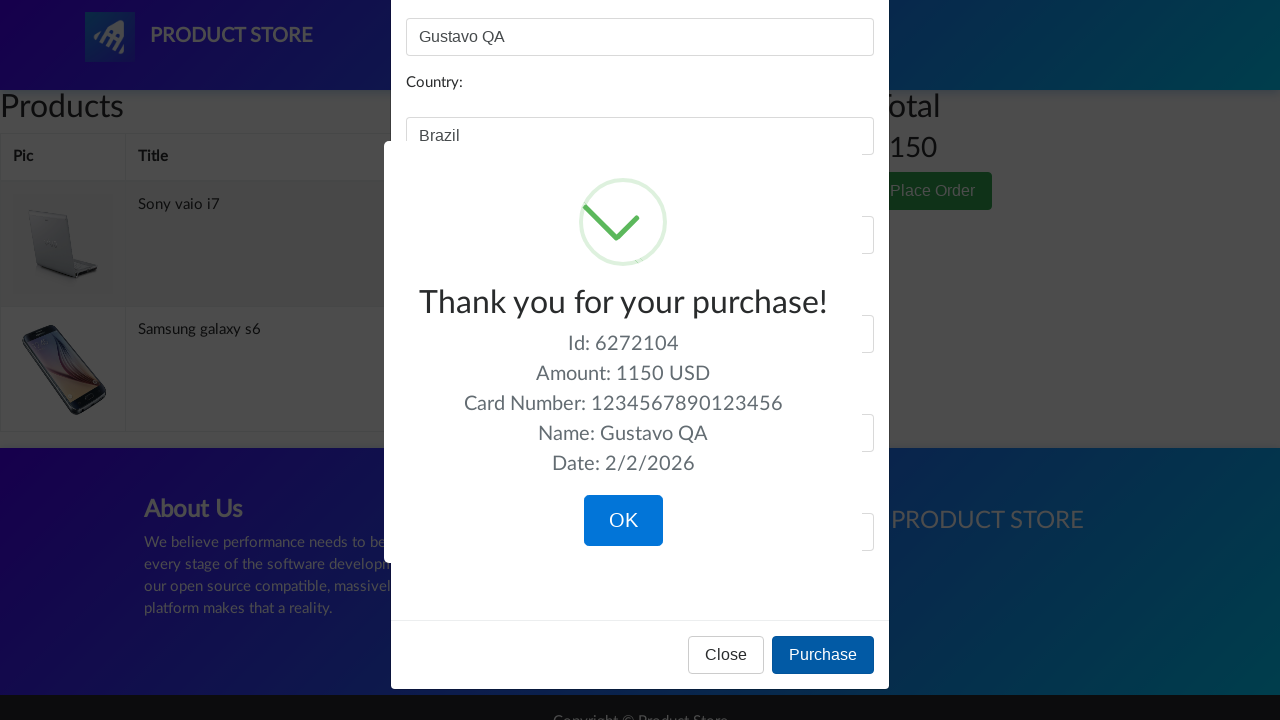

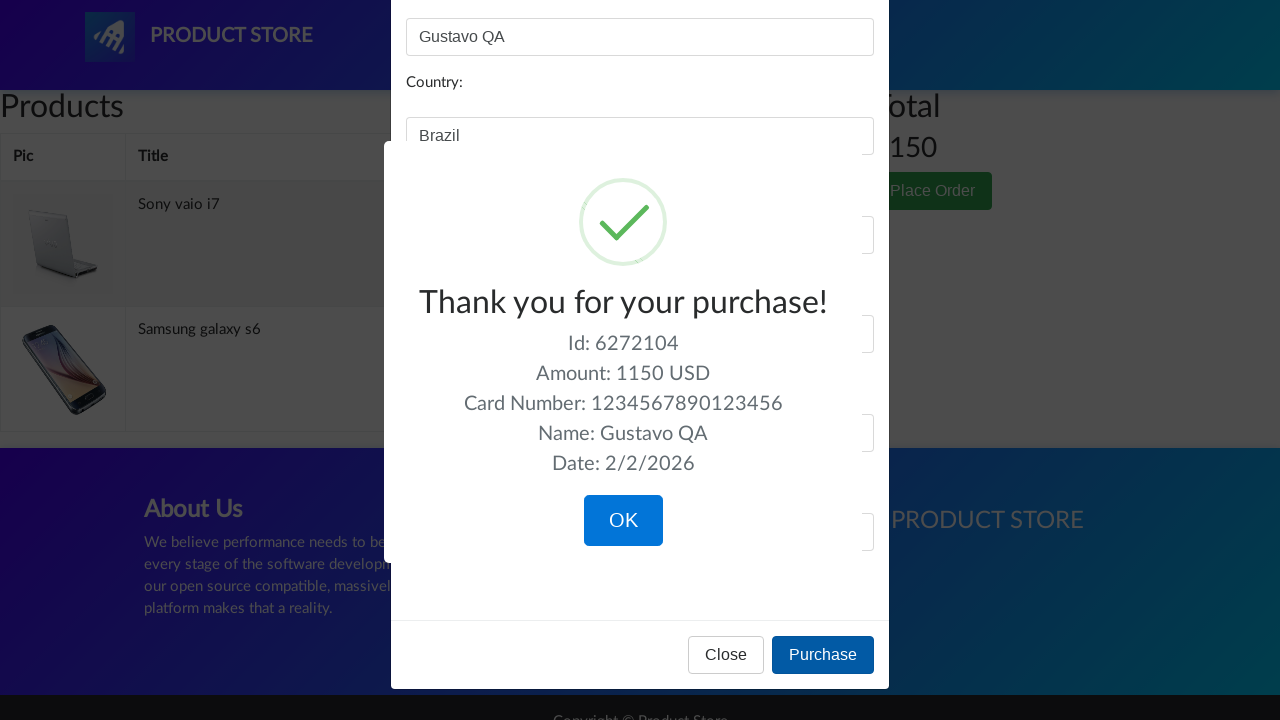